Tests typing text into the search box and then clearing it

Starting URL: https://duckduckgo.com/

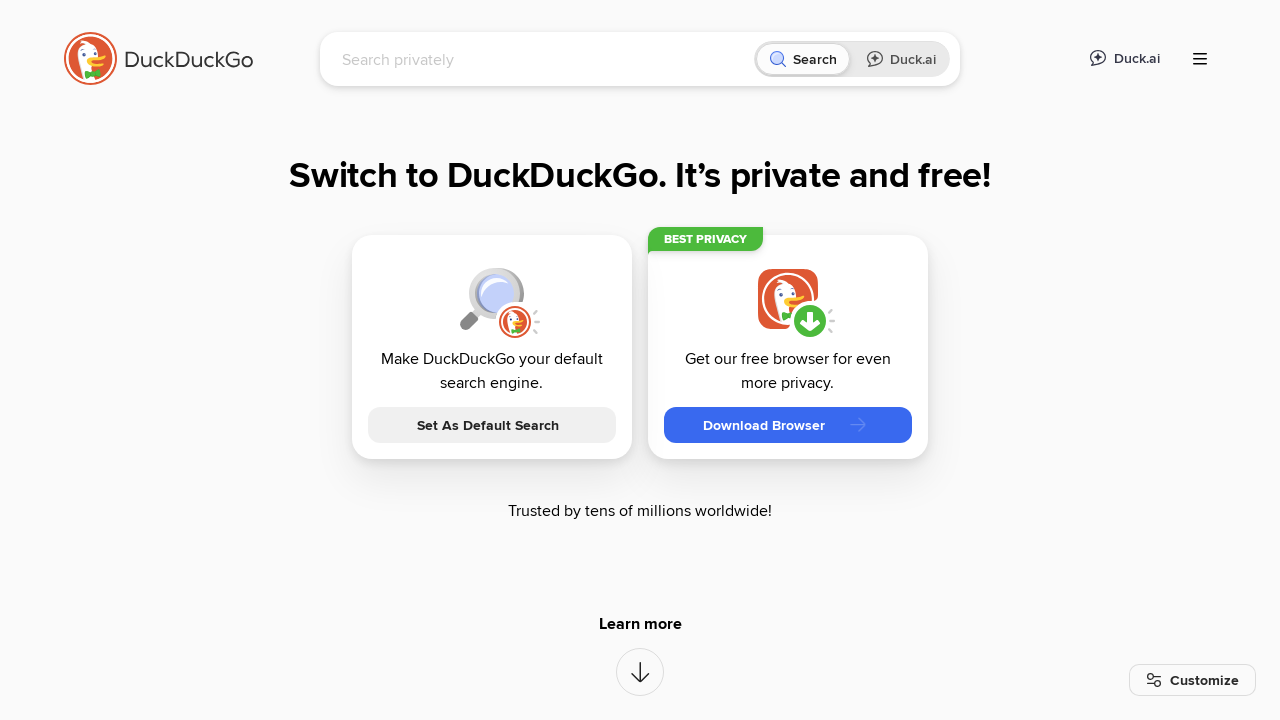

Typed 'Test Clear' into search box on #searchbox_input
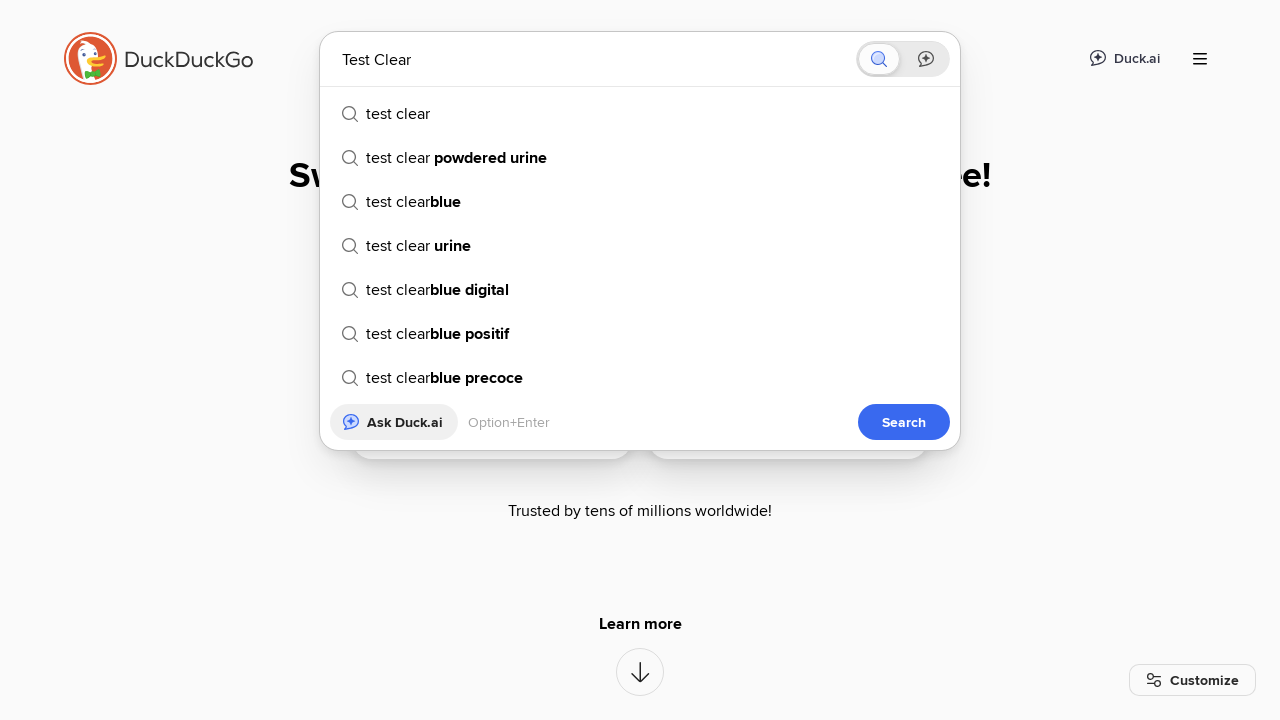

Cleared search box by filling with empty string on #searchbox_input
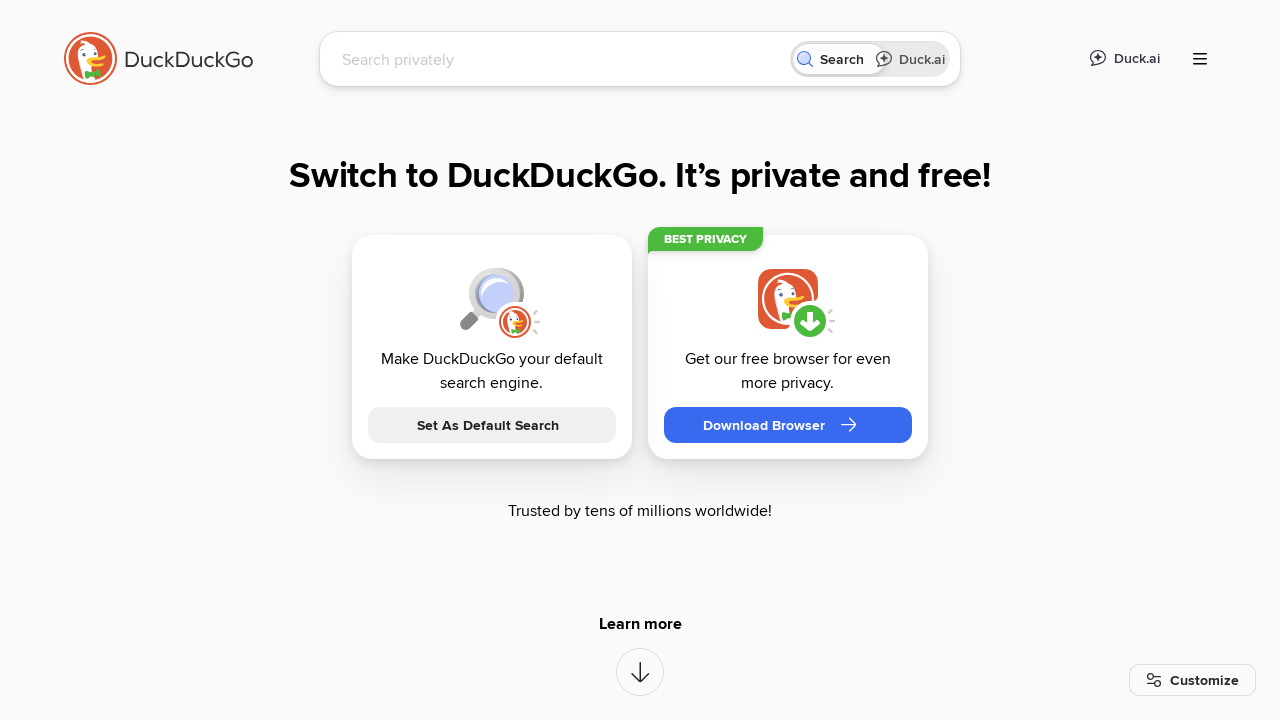

Verified search box is empty
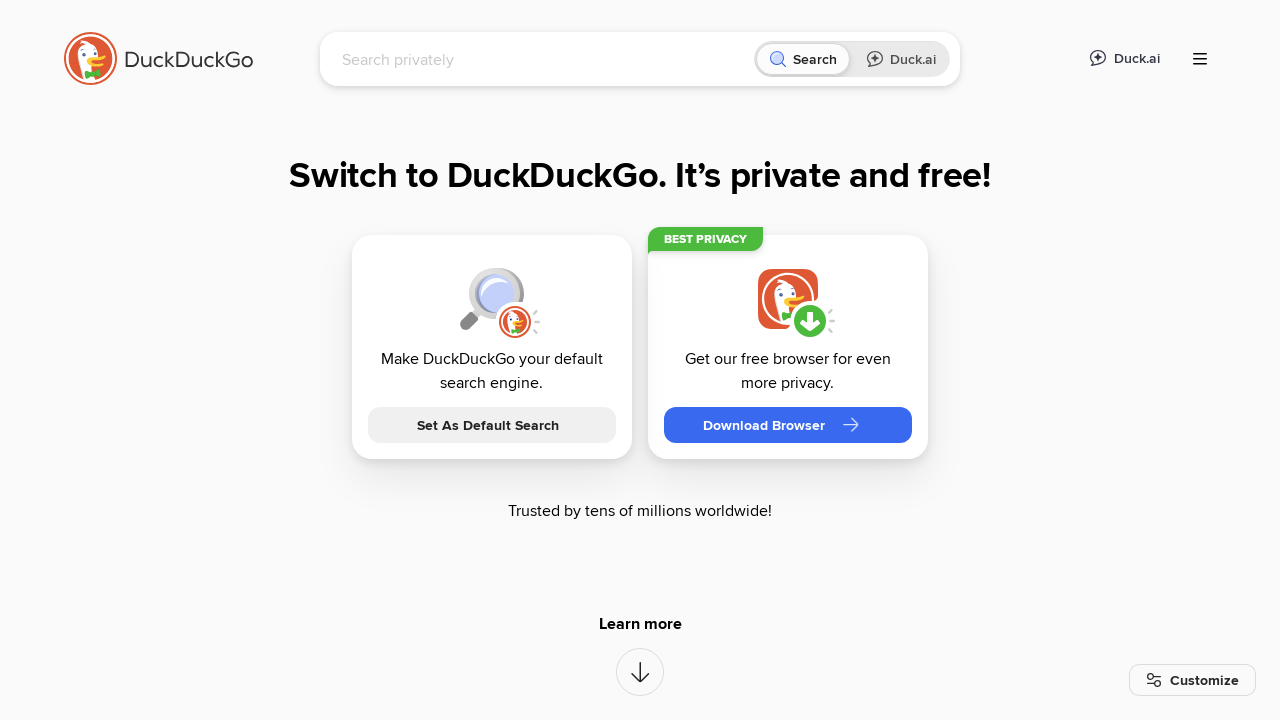

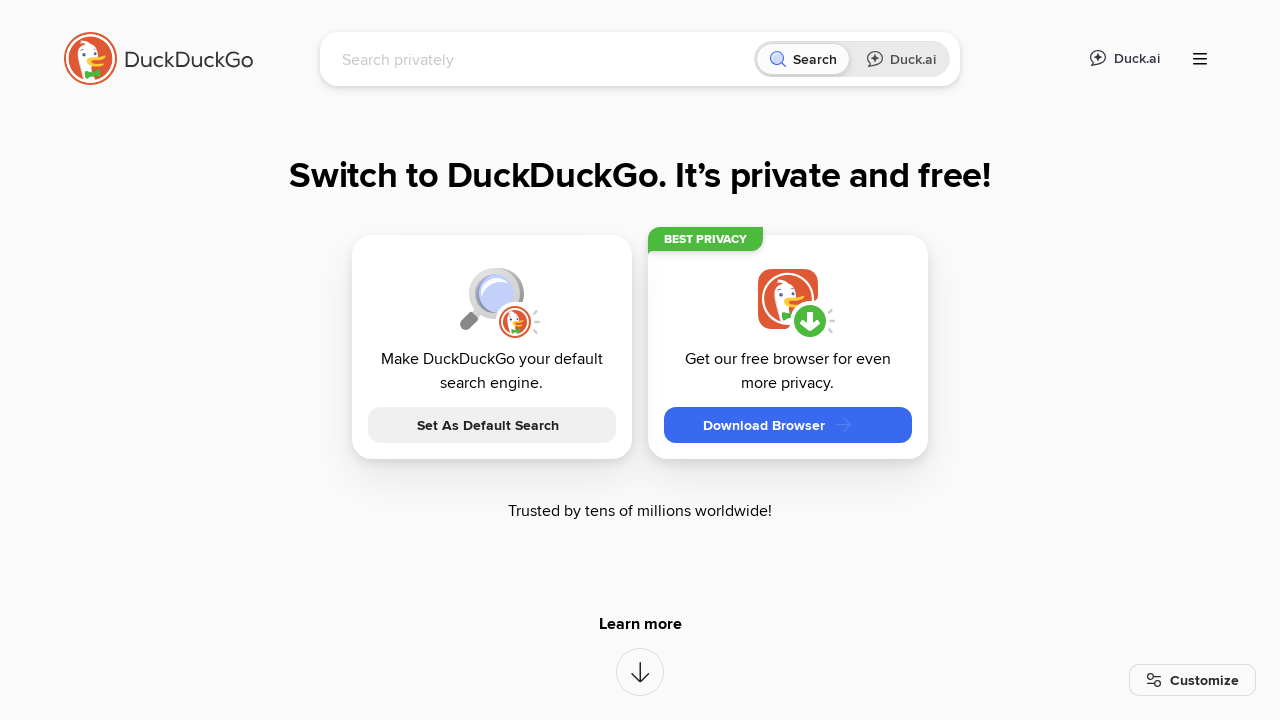